Tests dynamic controls on the-internet.herokuapp.com by clicking a button to enable an input field, typing text into it, clicking the button again to disable it, and verifying the disabled state message appears.

Starting URL: https://the-internet.herokuapp.com/dynamic_controls

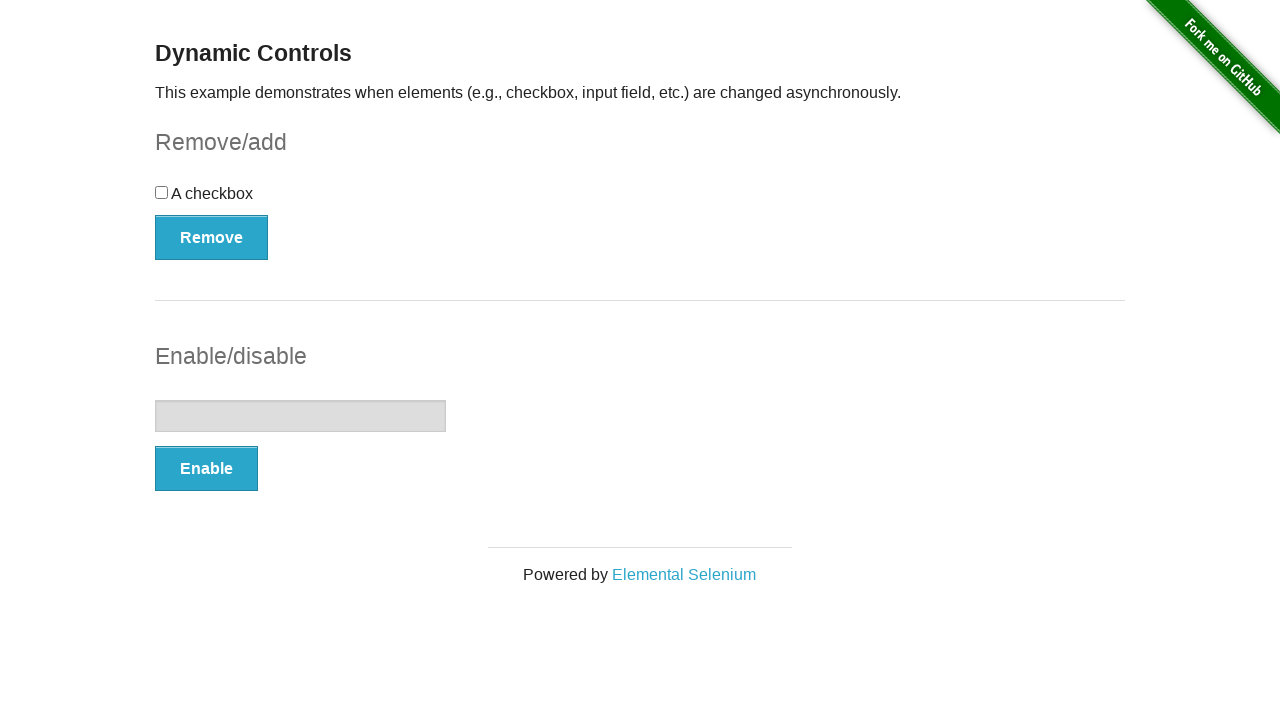

Waited for Enable button to be present
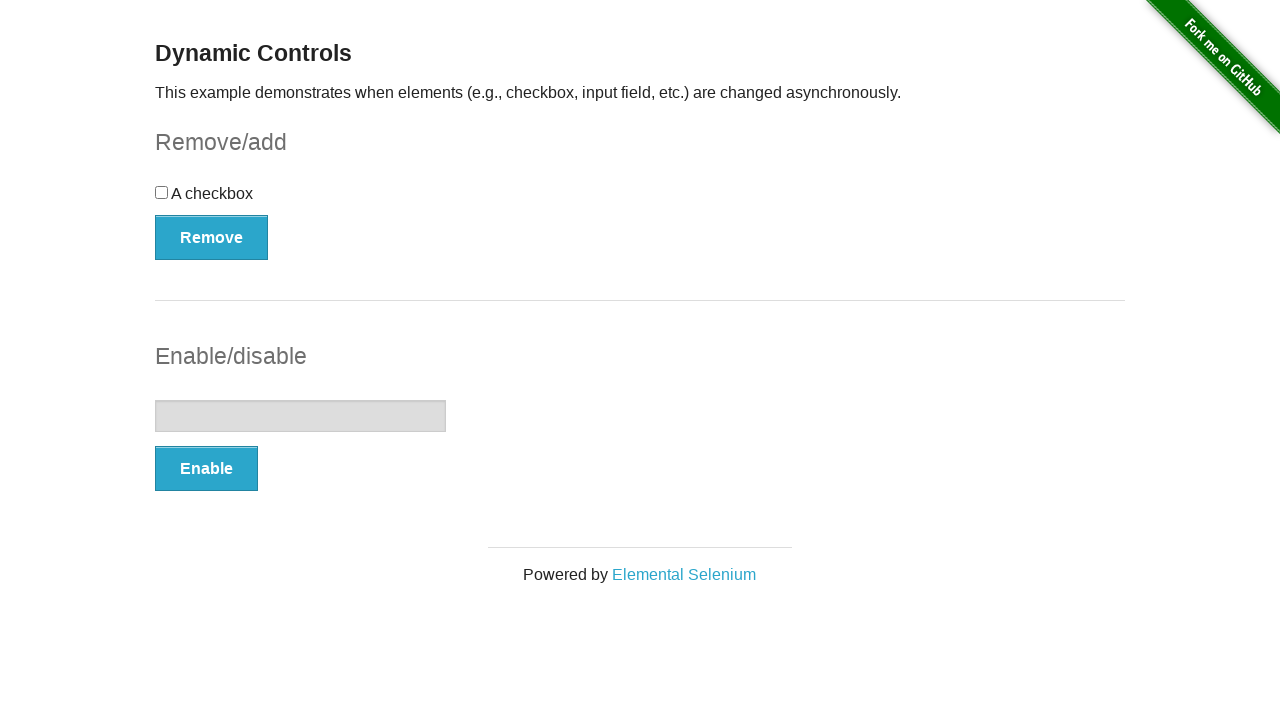

Clicked Enable button to enable input field at (206, 469) on button[onclick='swapInput()']
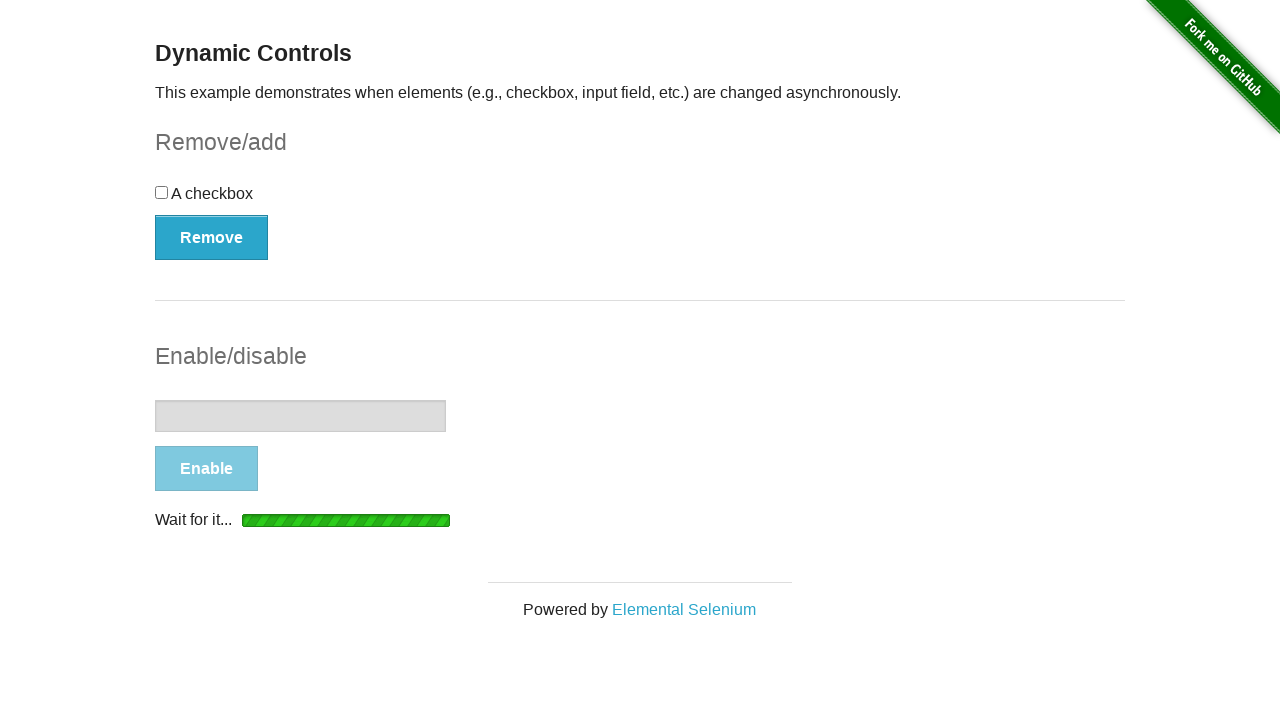

Waited for 'It's enabled!' message to appear
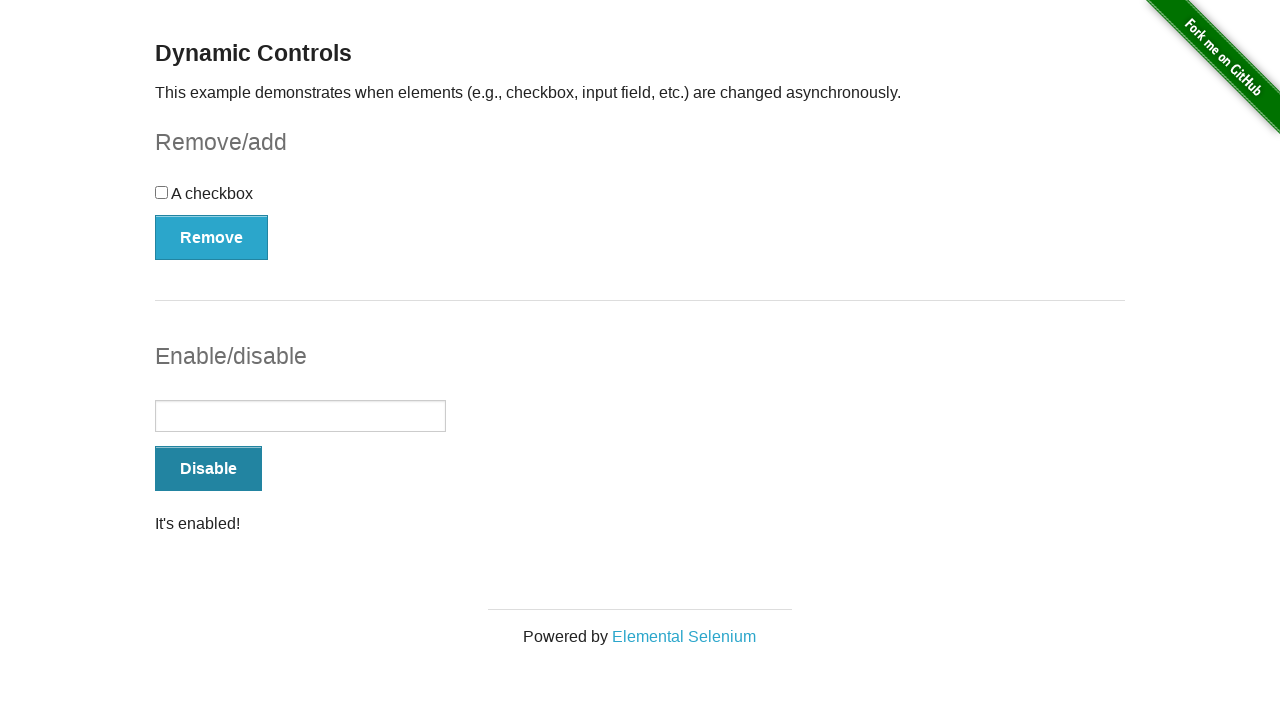

Typed 'Testando Escrita' into the input field on input[type='text']
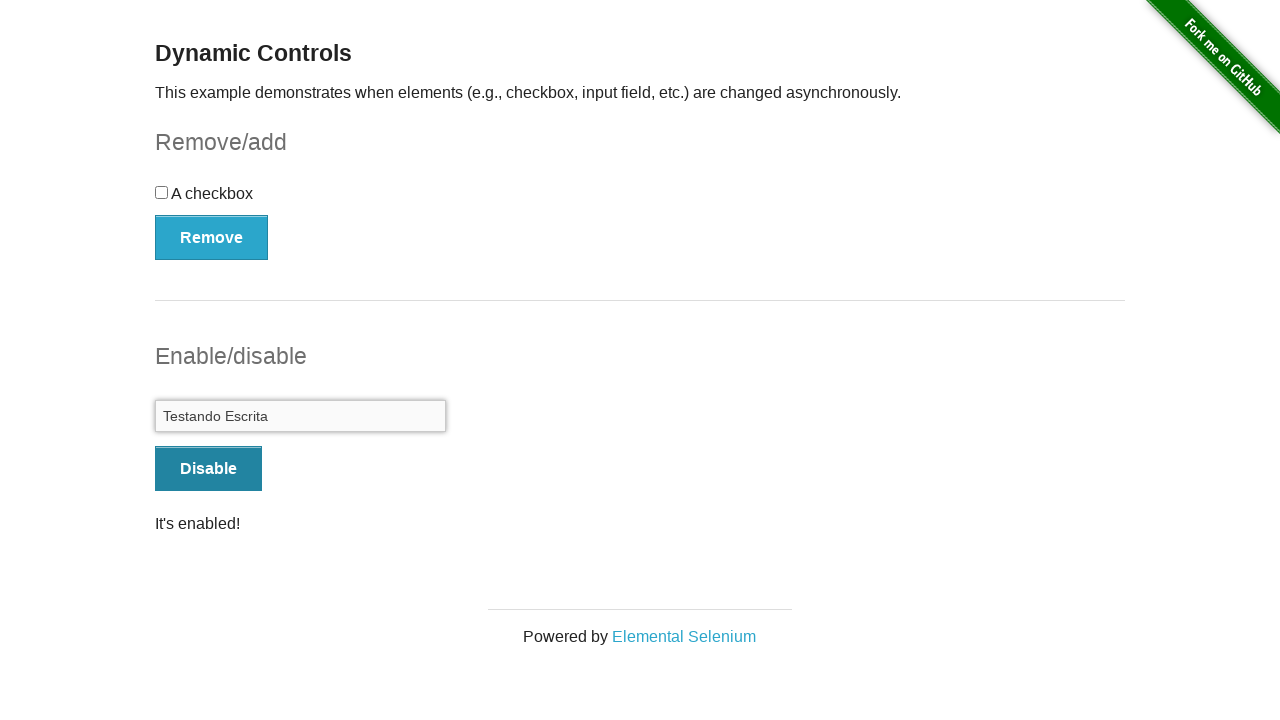

Clicked Disable button to disable input field at (208, 469) on button[onclick='swapInput()']
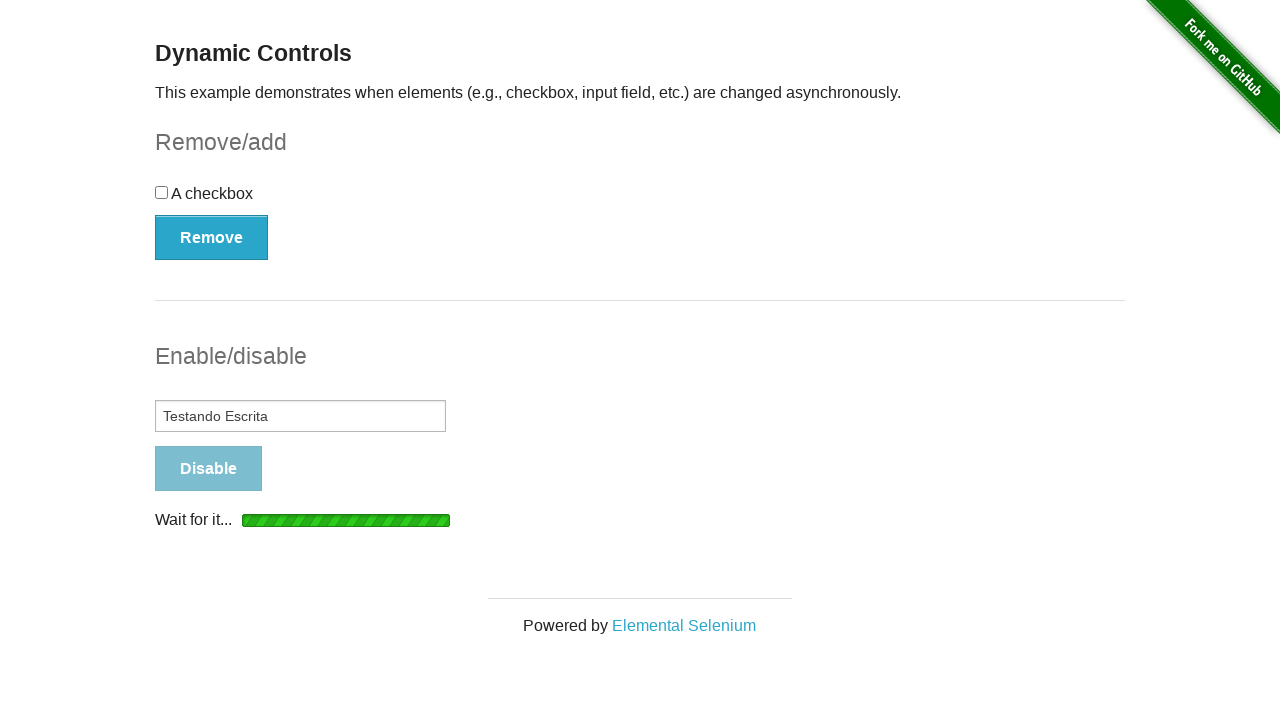

Waited for 'It's disabled!' message to appear
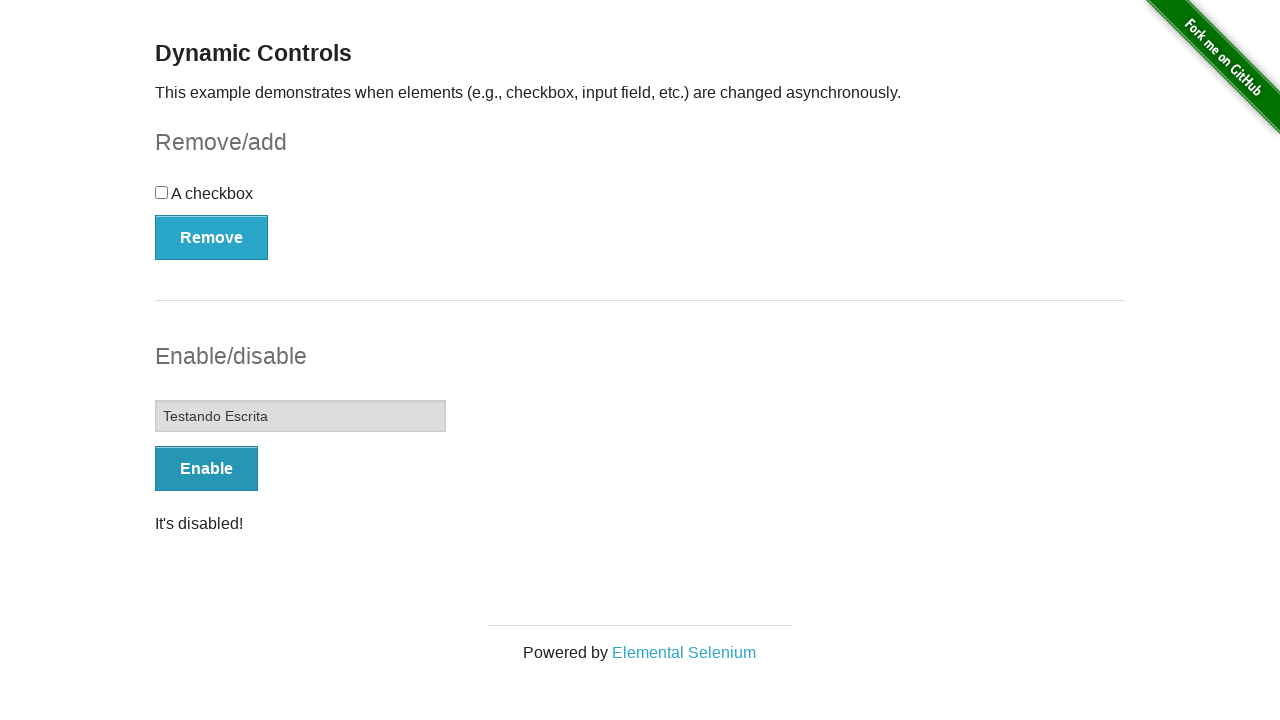

Located the message element
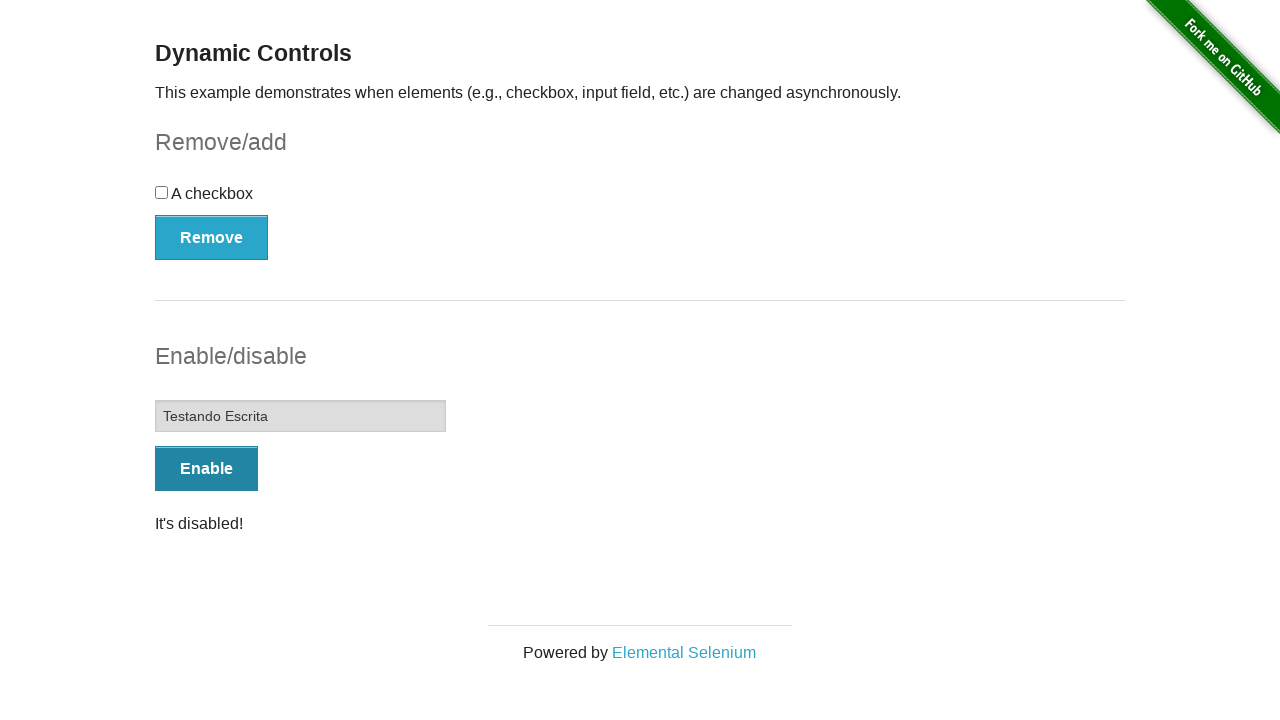

Verified that the message contains 'disabled'
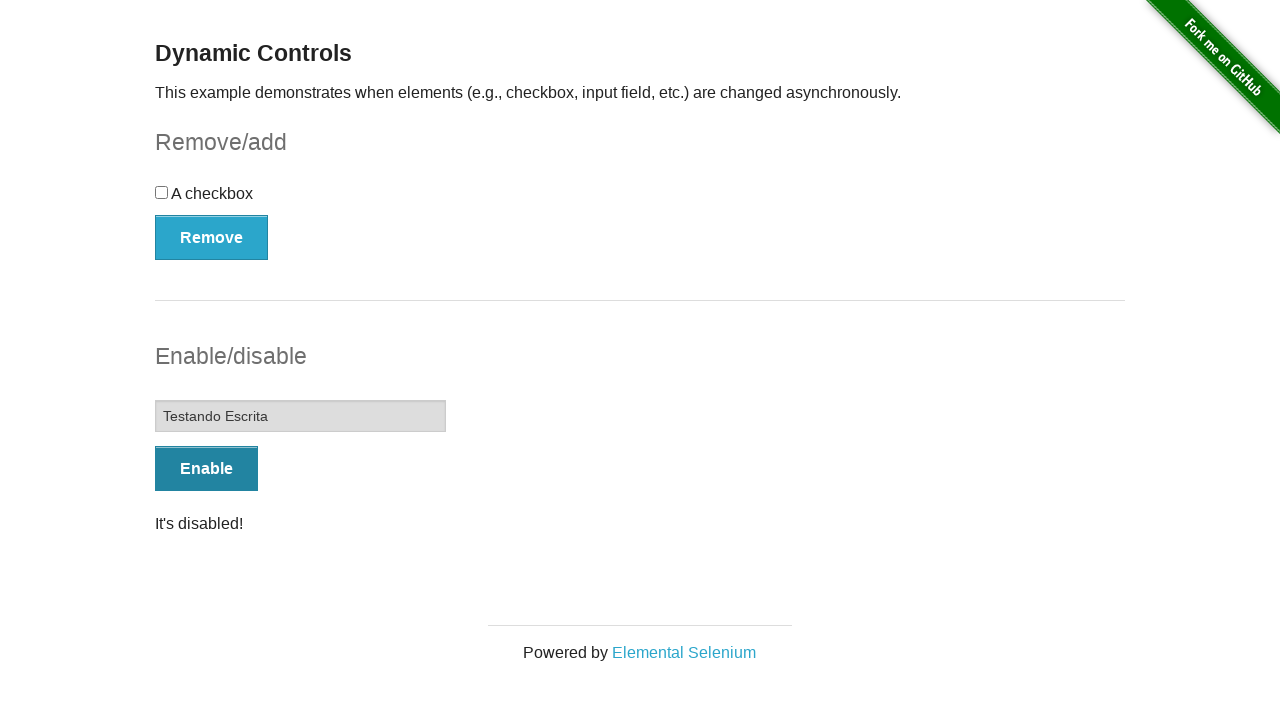

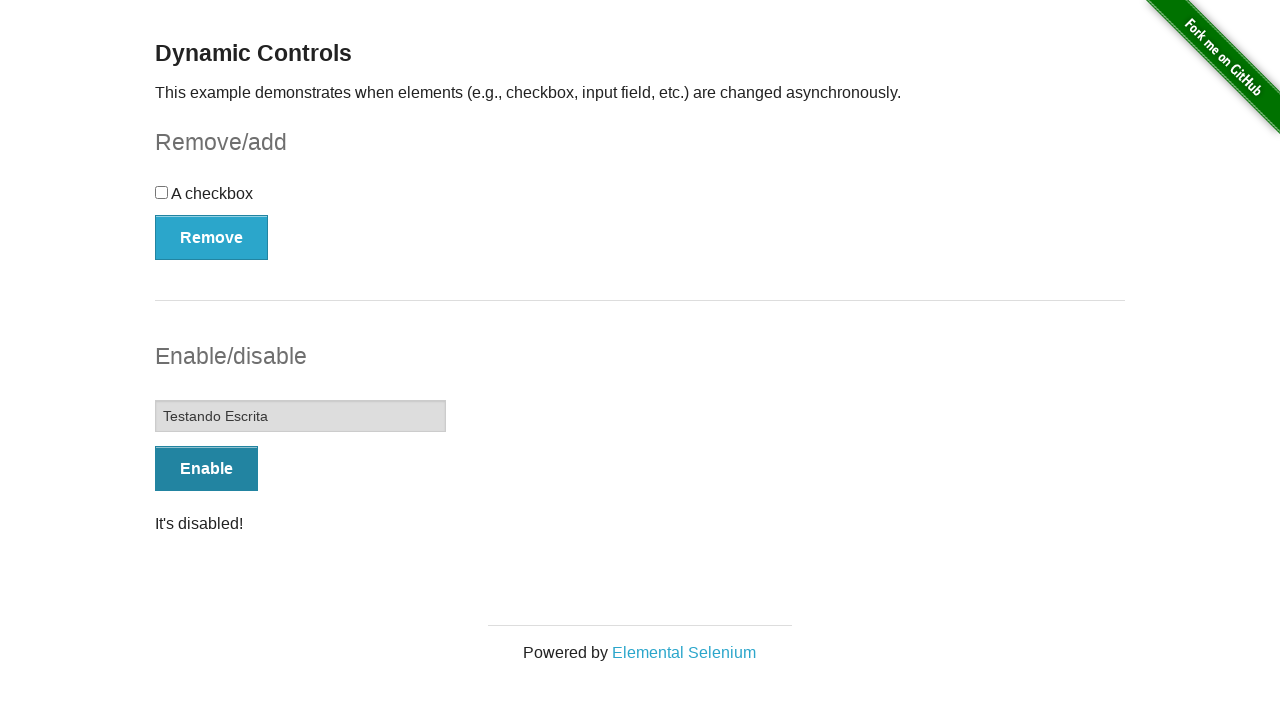